Tests window handling by clicking a button that opens a new window and switching between parent and child windows

Starting URL: https://rahulshettyacademy.com/AutomationPractice/

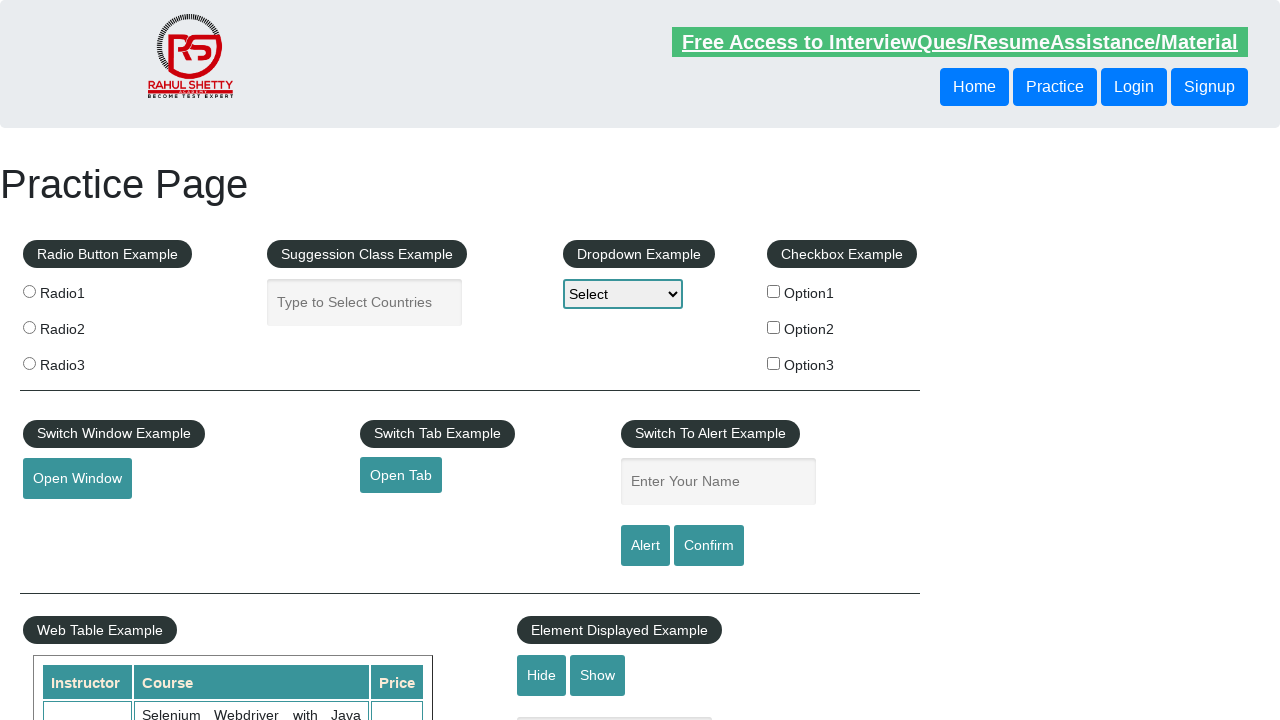

Clicked 'Open Window' button to open a new window at (77, 479) on button#openwindow
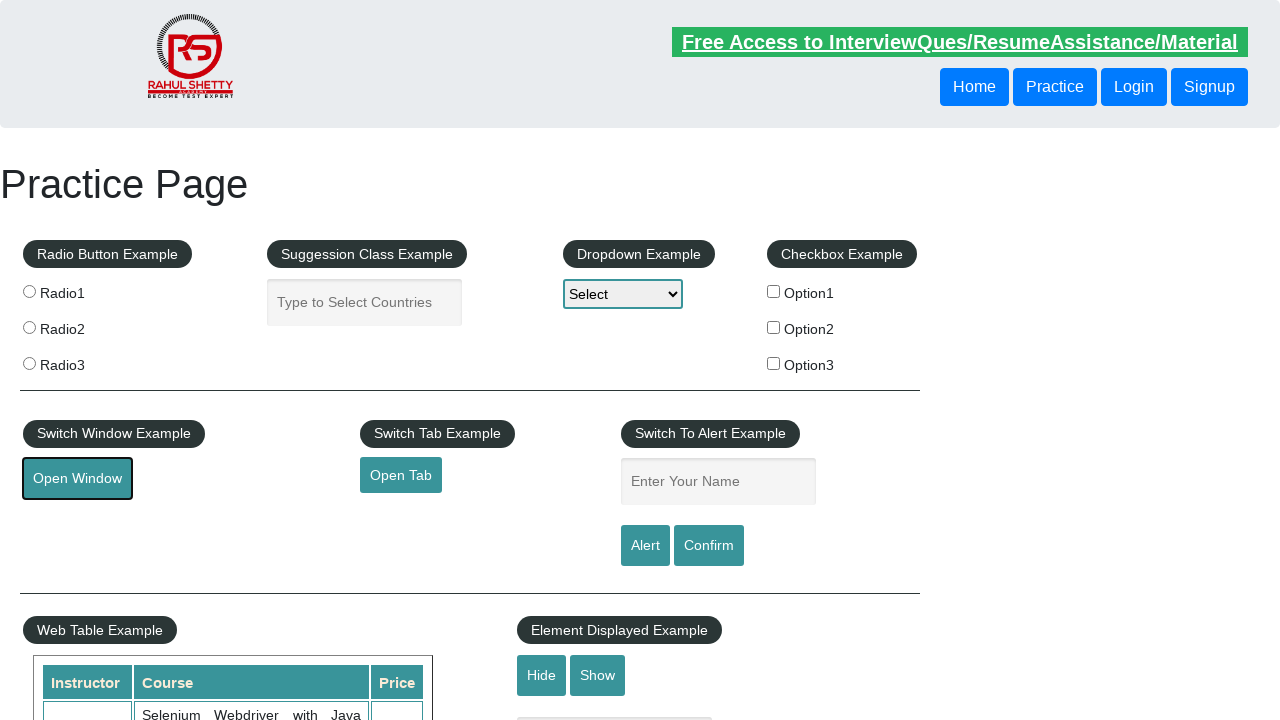

New window/tab opened and page object retrieved
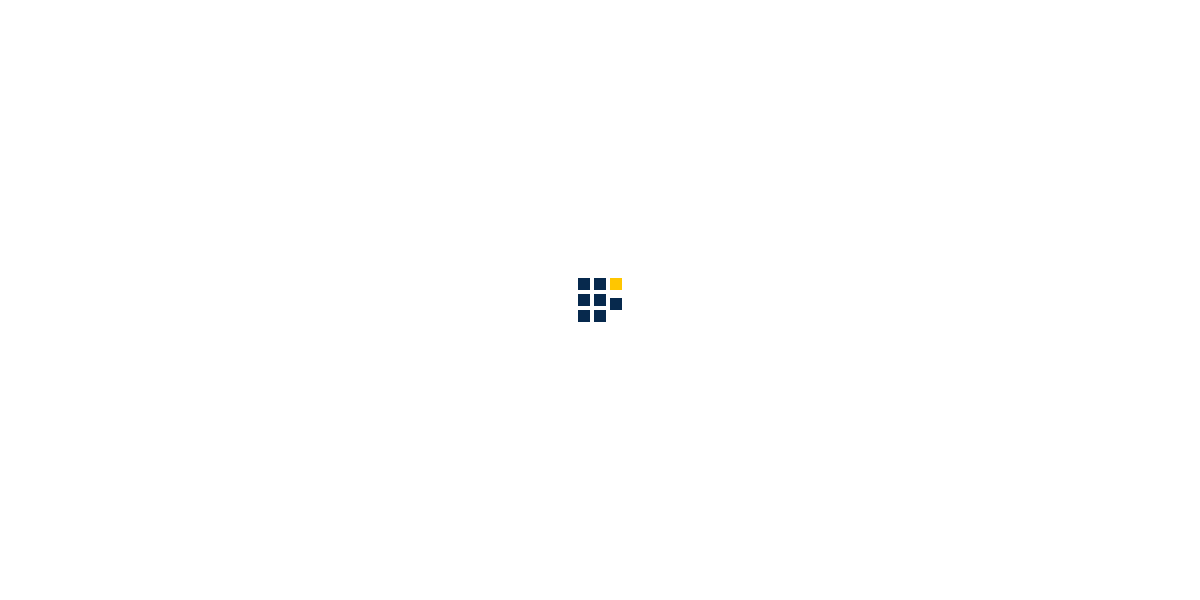

New window finished loading
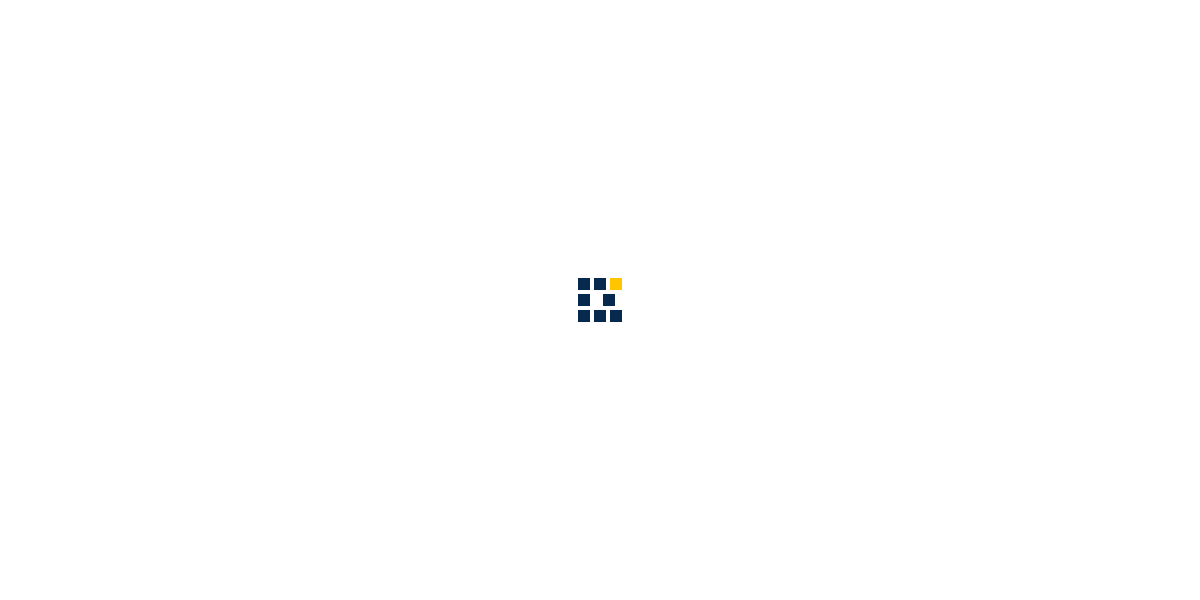

Switched back to parent window context
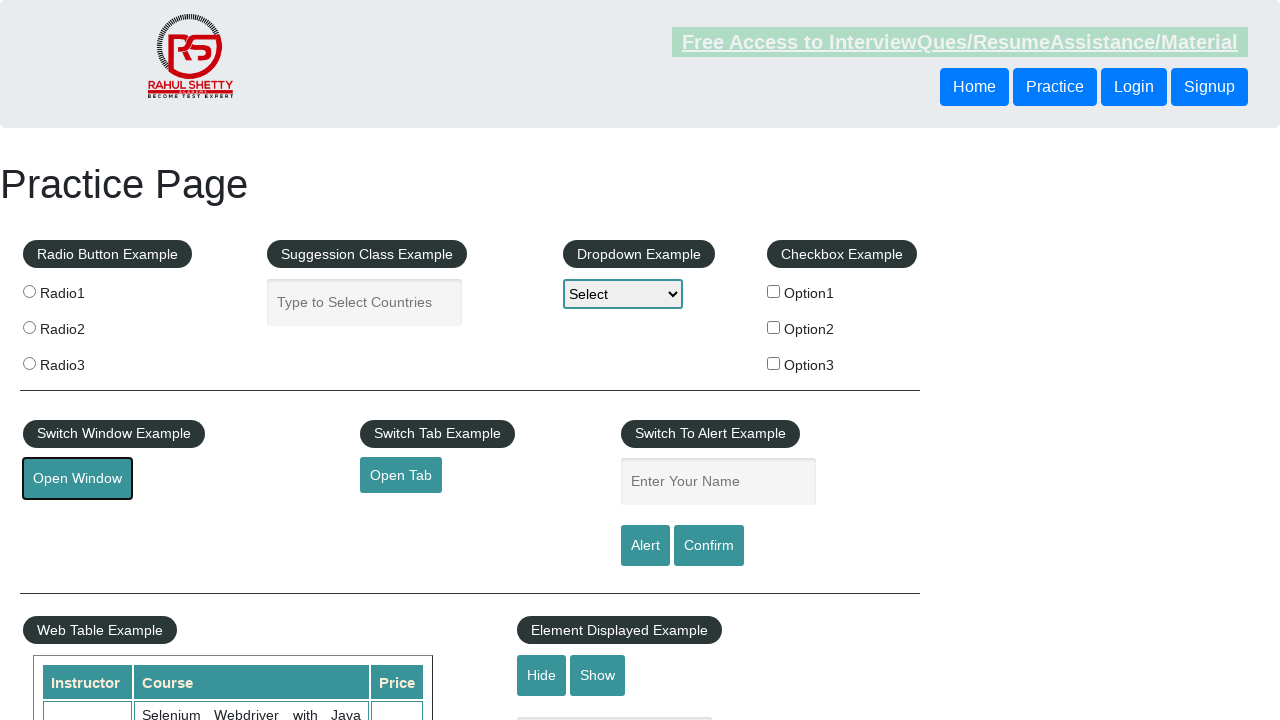

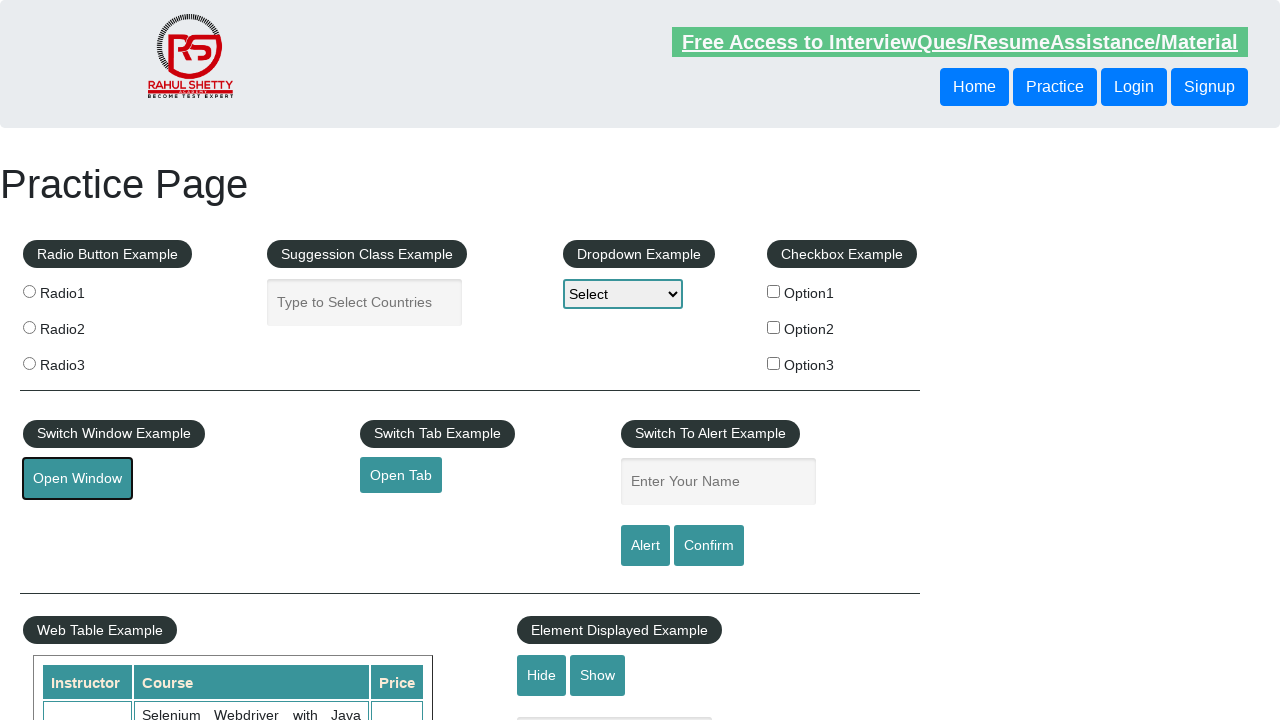